Tests a form submission on an Angular practice site by filling in name, email, password fields, checking checkboxes, selecting radio buttons, and verifying success message

Starting URL: https://rahulshettyacademy.com/angularpractice/

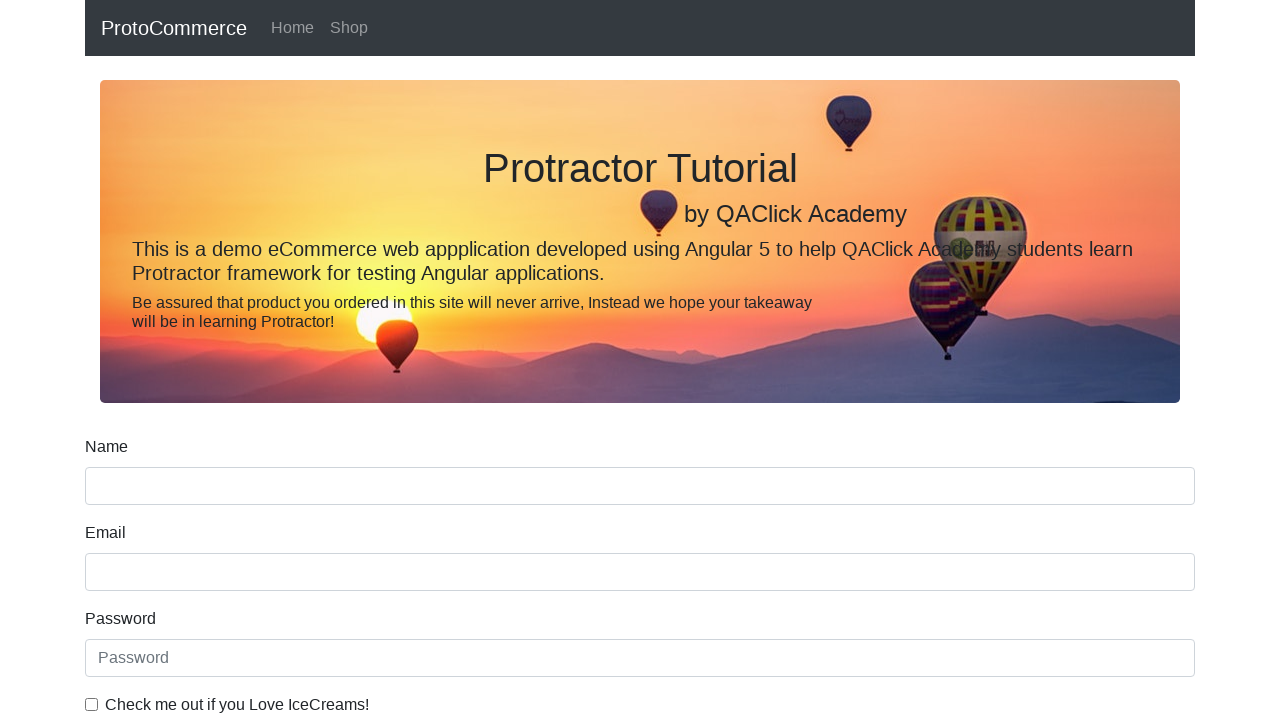

Filled name field with 'John Smith' on input[name='name']
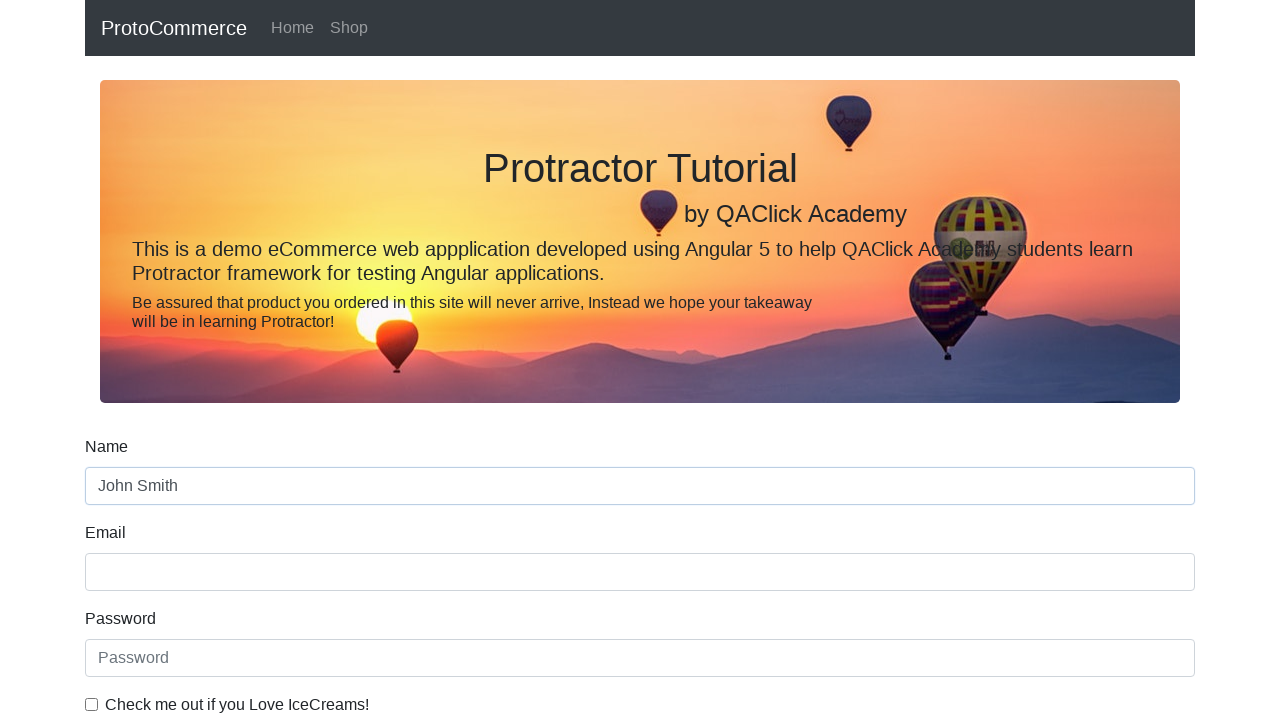

Filled email field with 'johnsmith@example.com' on input[name='email']
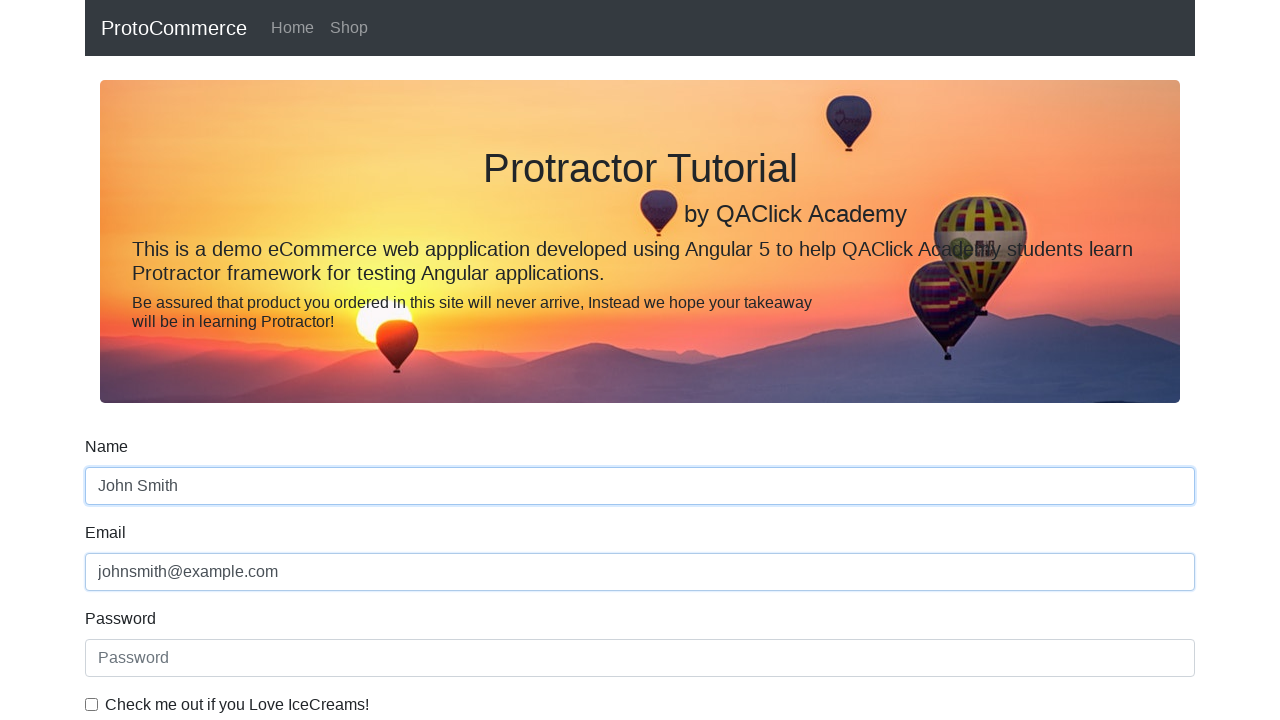

Filled password field with 'TestPass123' on input[placeholder='Password']
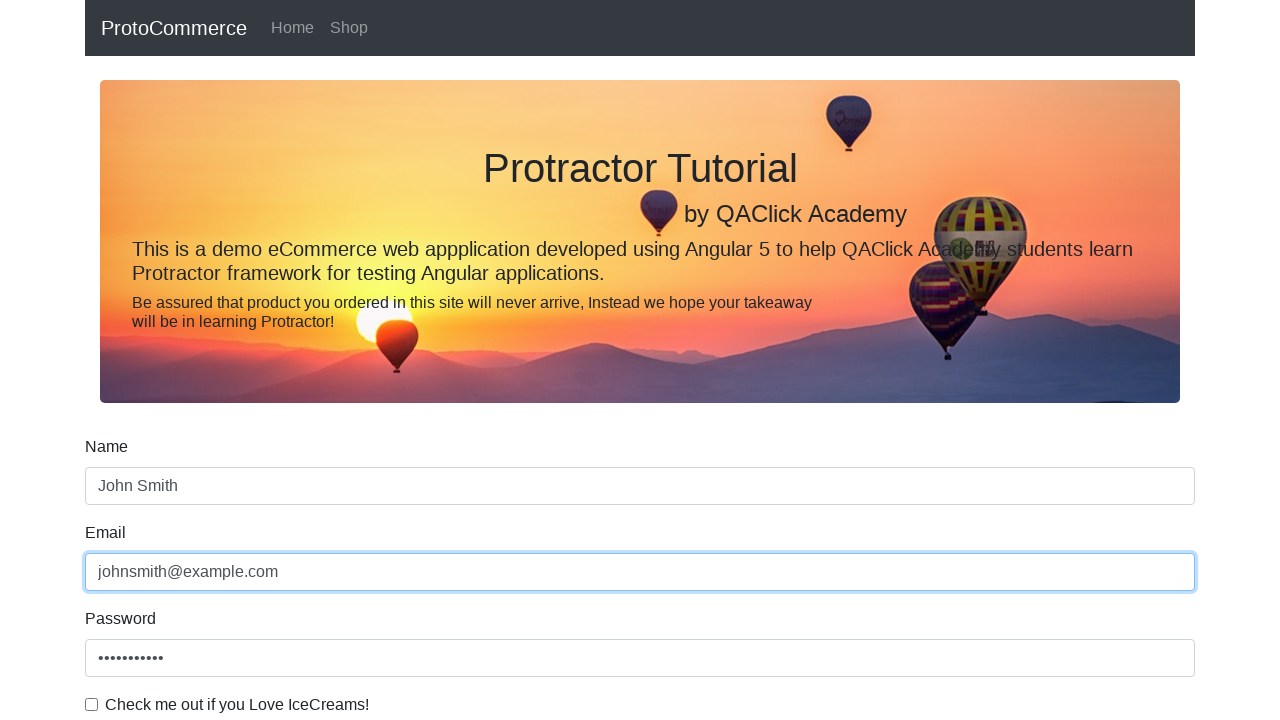

Checked the checkbox at (92, 704) on input[type='checkbox']
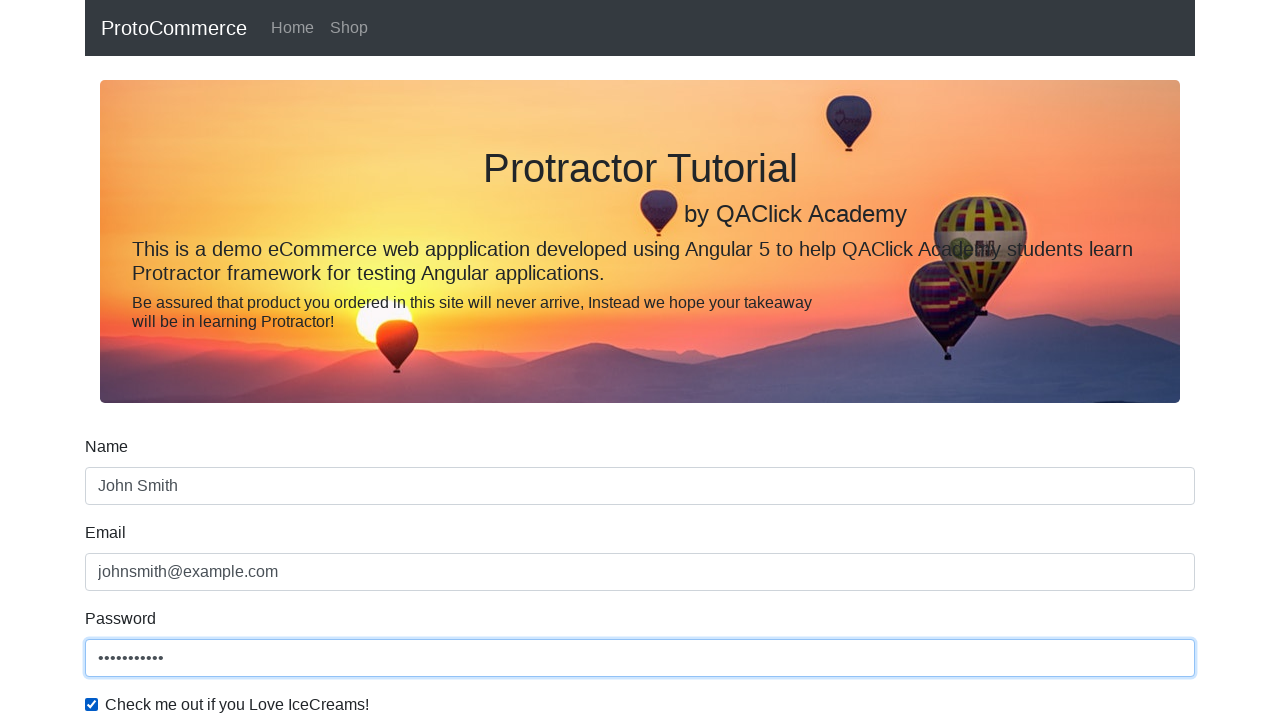

Selected radio button option2 at (326, 360) on input[value='option2']
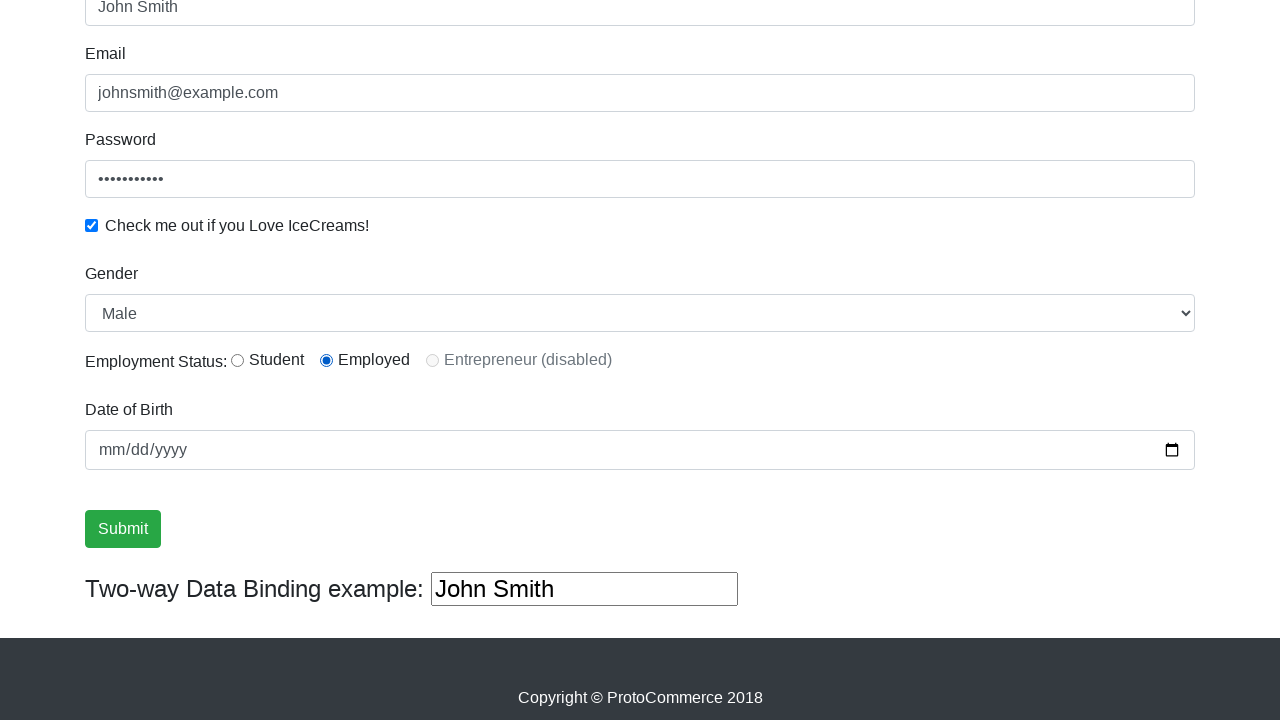

Clicked Submit button to submit the form at (123, 529) on input[value='Submit']
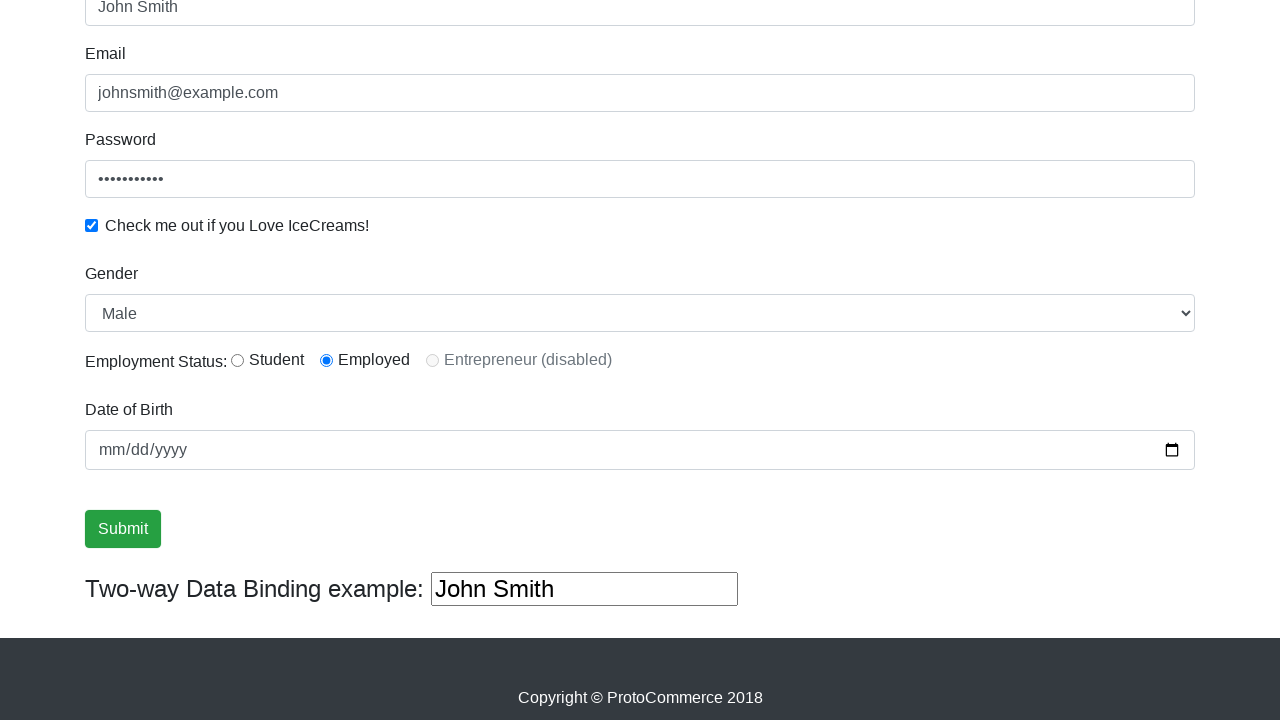

Success message appeared after form submission
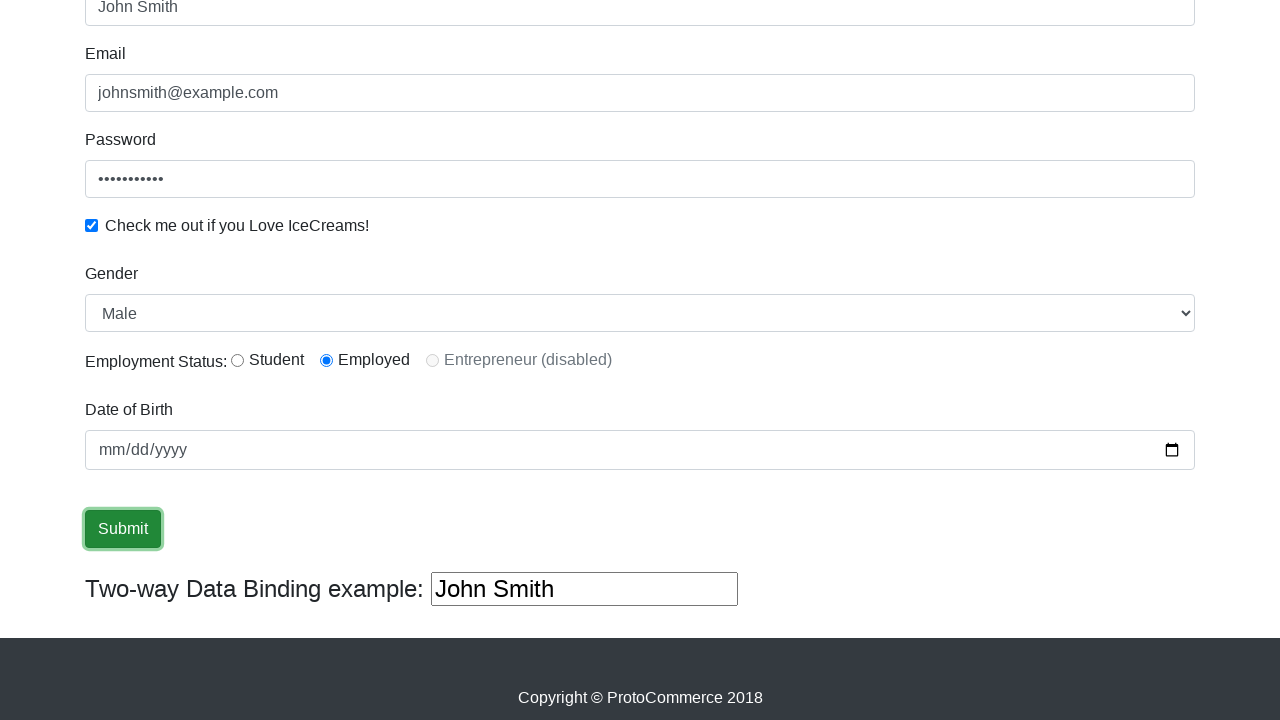

Retrieved success message text content
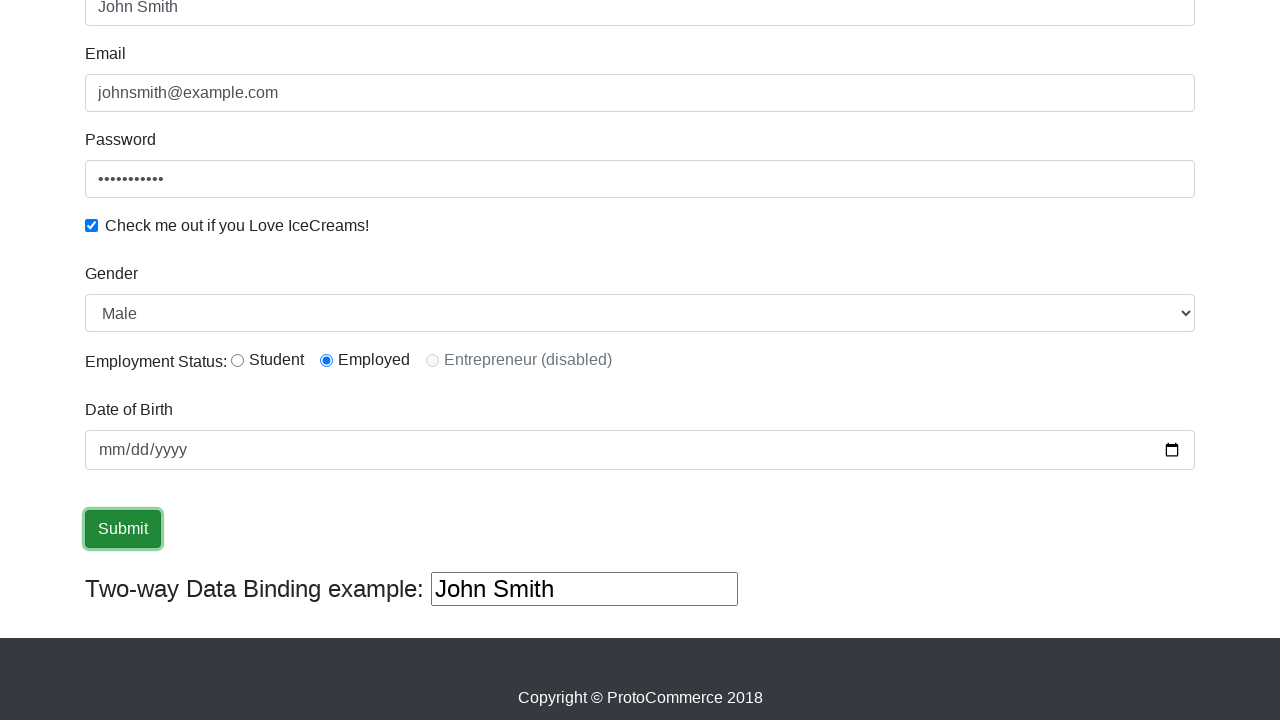

Verified success message contains 'success' text
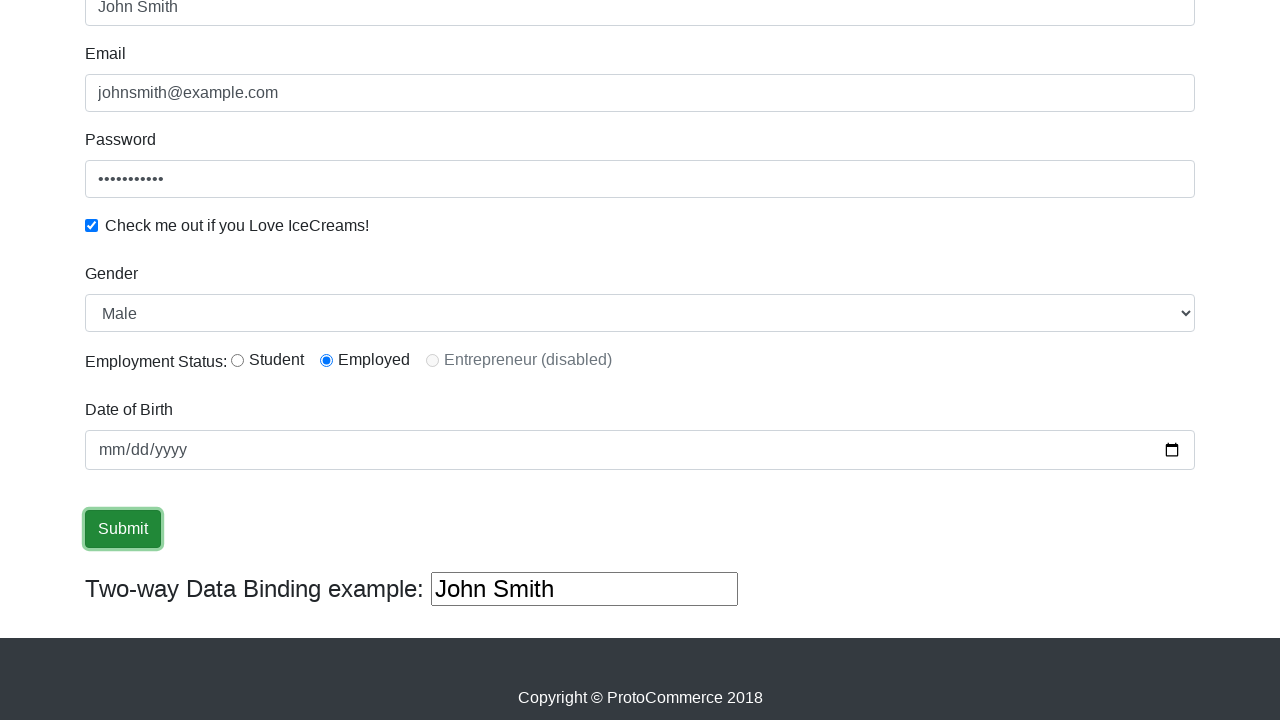

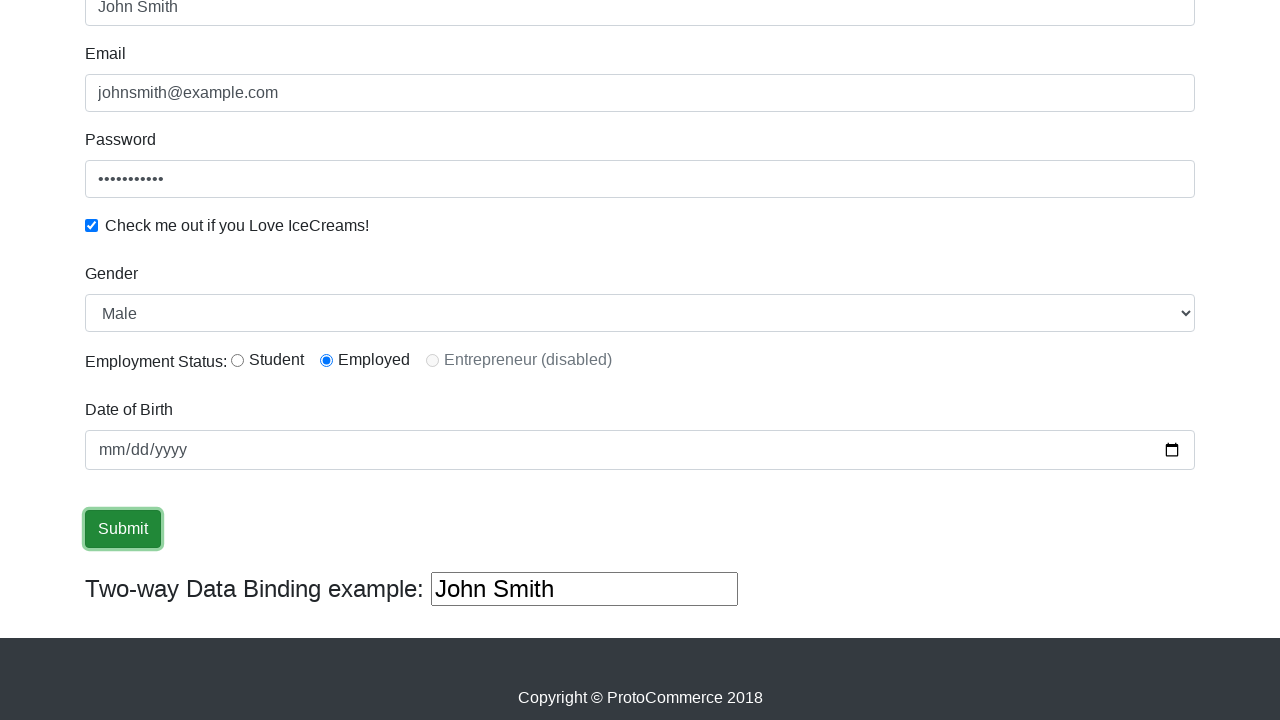